Tests the Contact Us form on automationexercise.com by filling in name, email, subject, and message fields, then submitting the form.

Starting URL: https://automationexercise.com/contact_us

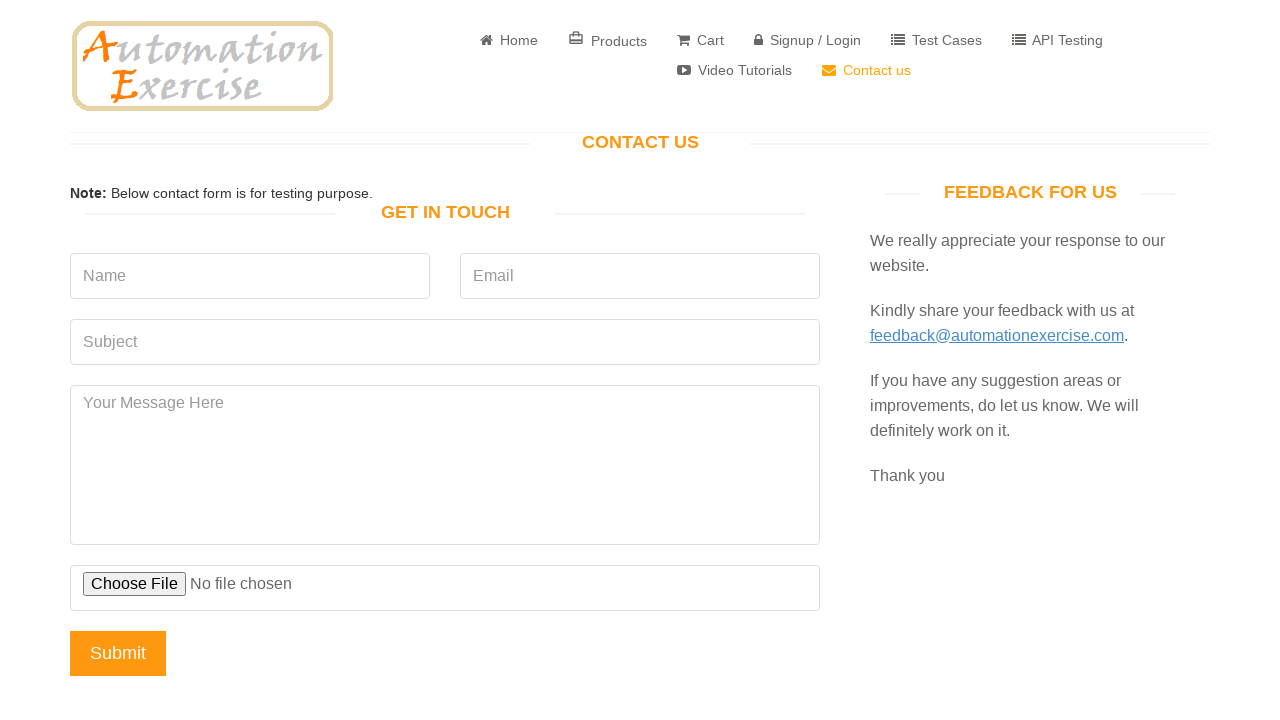

Verified 'Get In Touch' label is visible
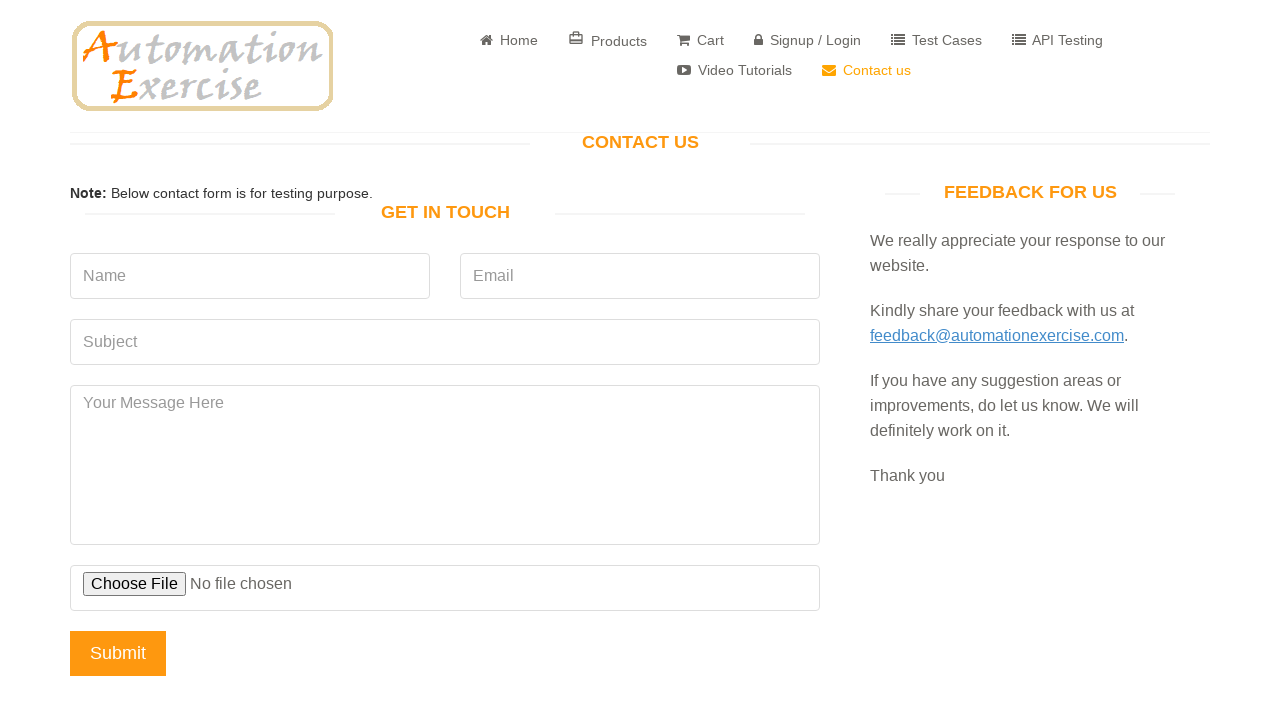

Filled name field with 'John Smith' on input[data-qa='name']
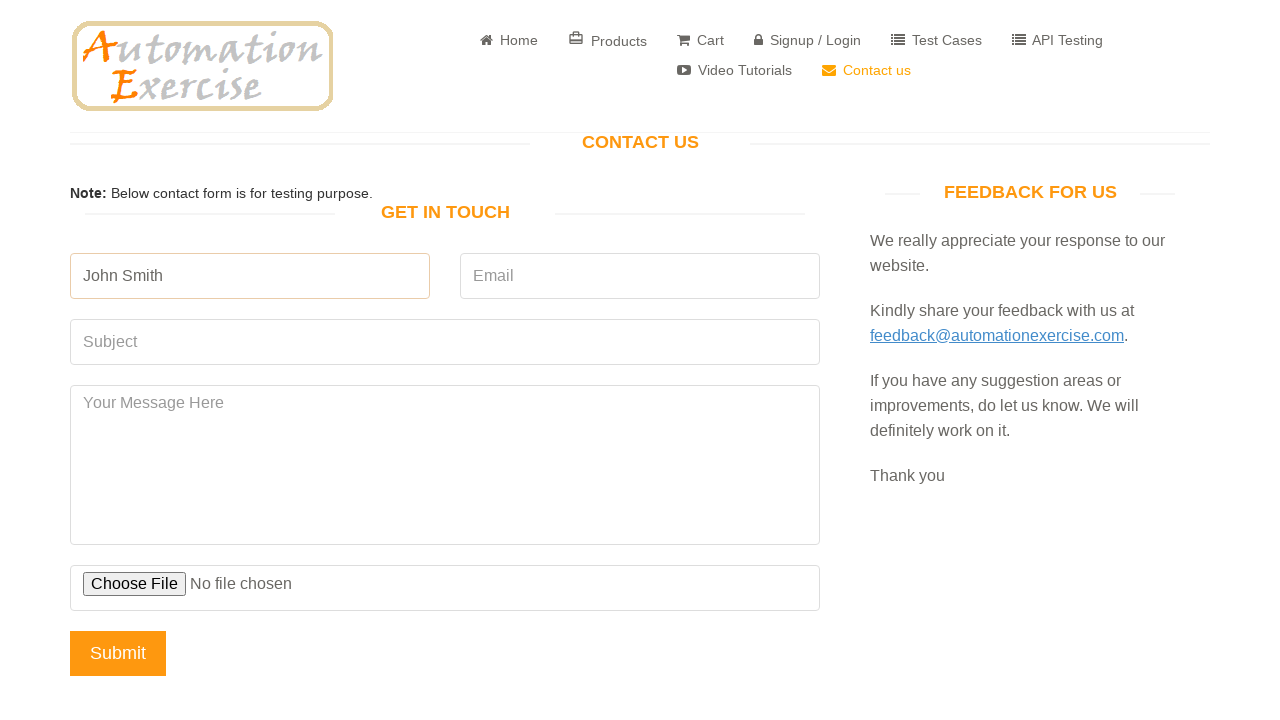

Filled email field with 'johnsmith@testmail.com' on input[data-qa='email']
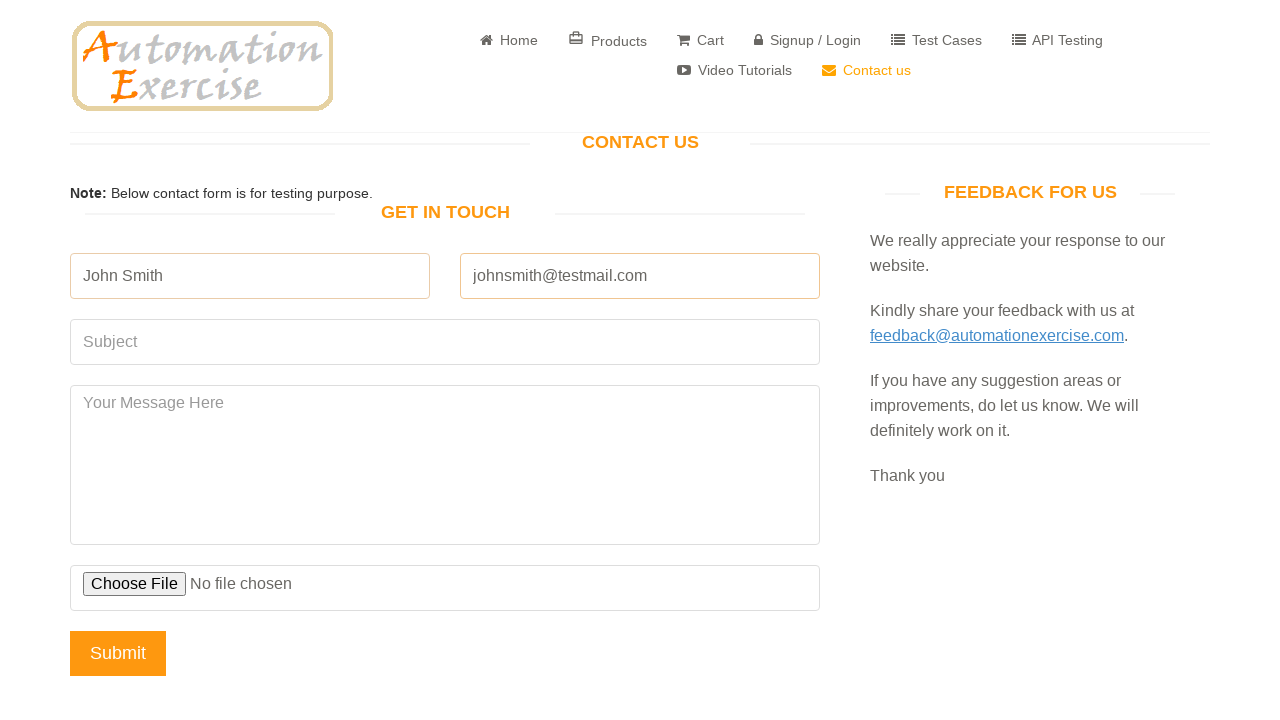

Filled subject field with 'Product Inquiry' on input[data-qa='subject']
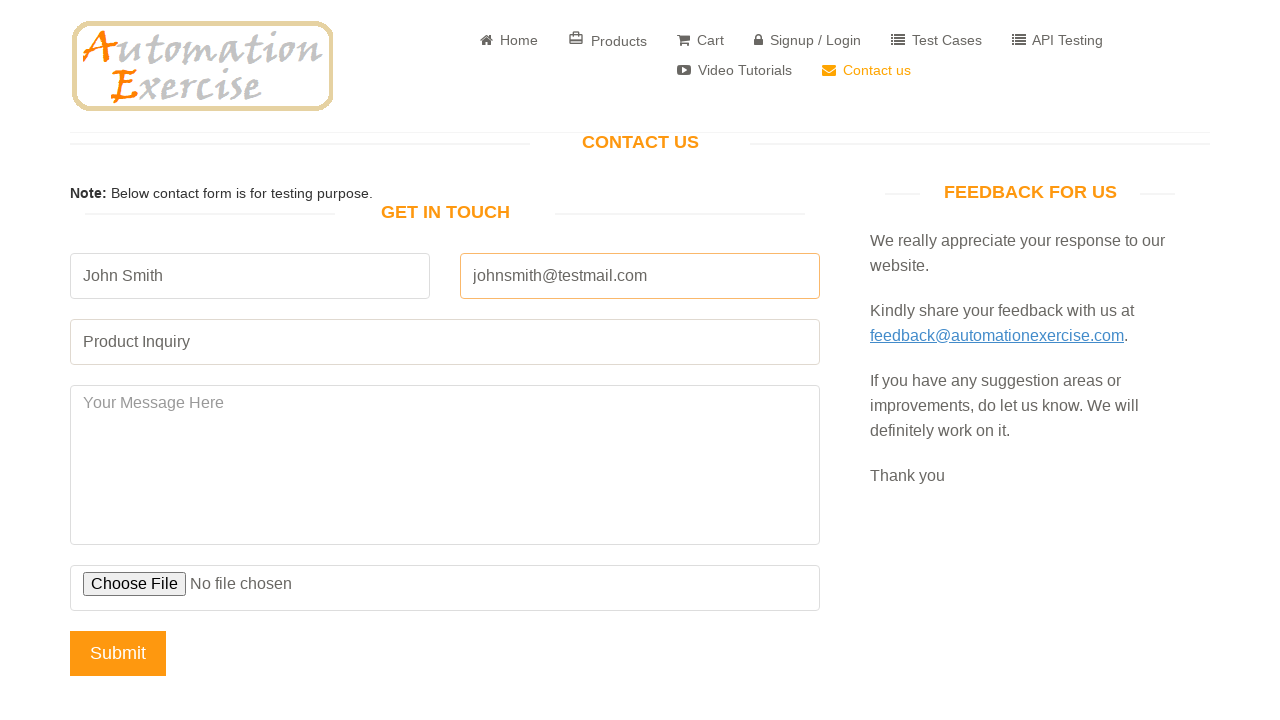

Filled message field with product inquiry message on textarea[data-qa='message']
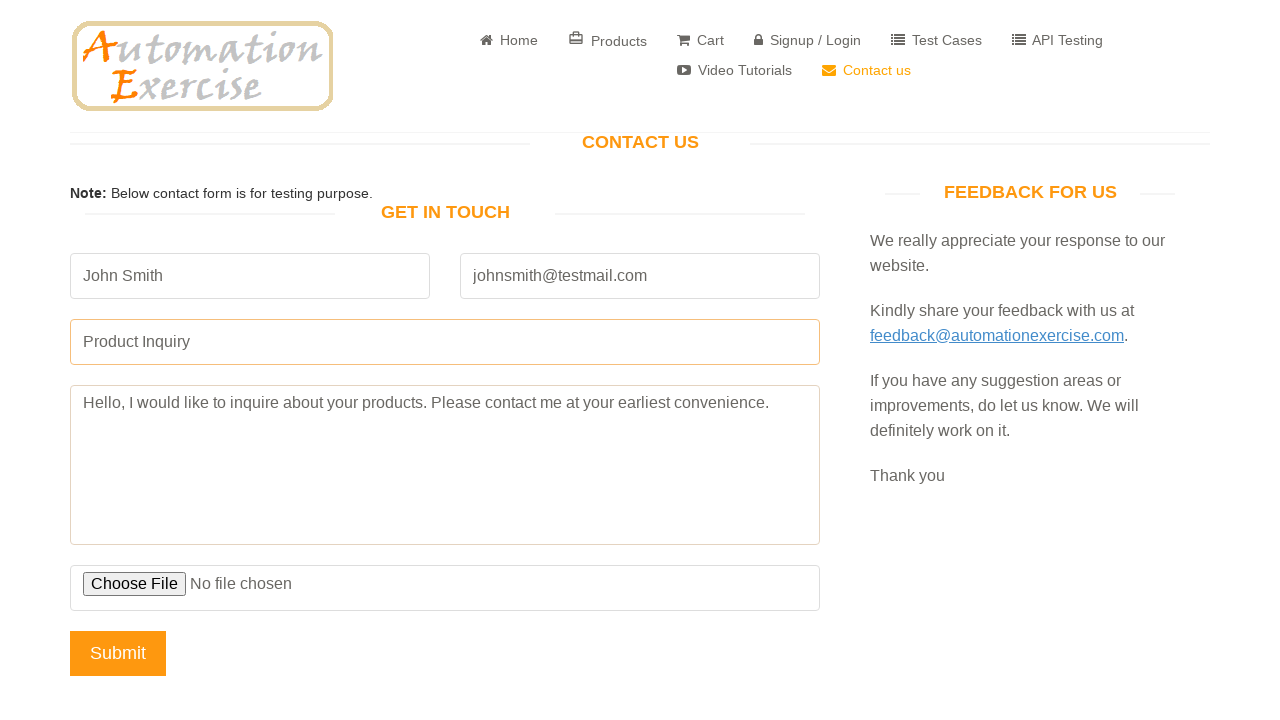

Clicked the submit button to send contact form at (118, 653) on input[data-qa='submit-button']
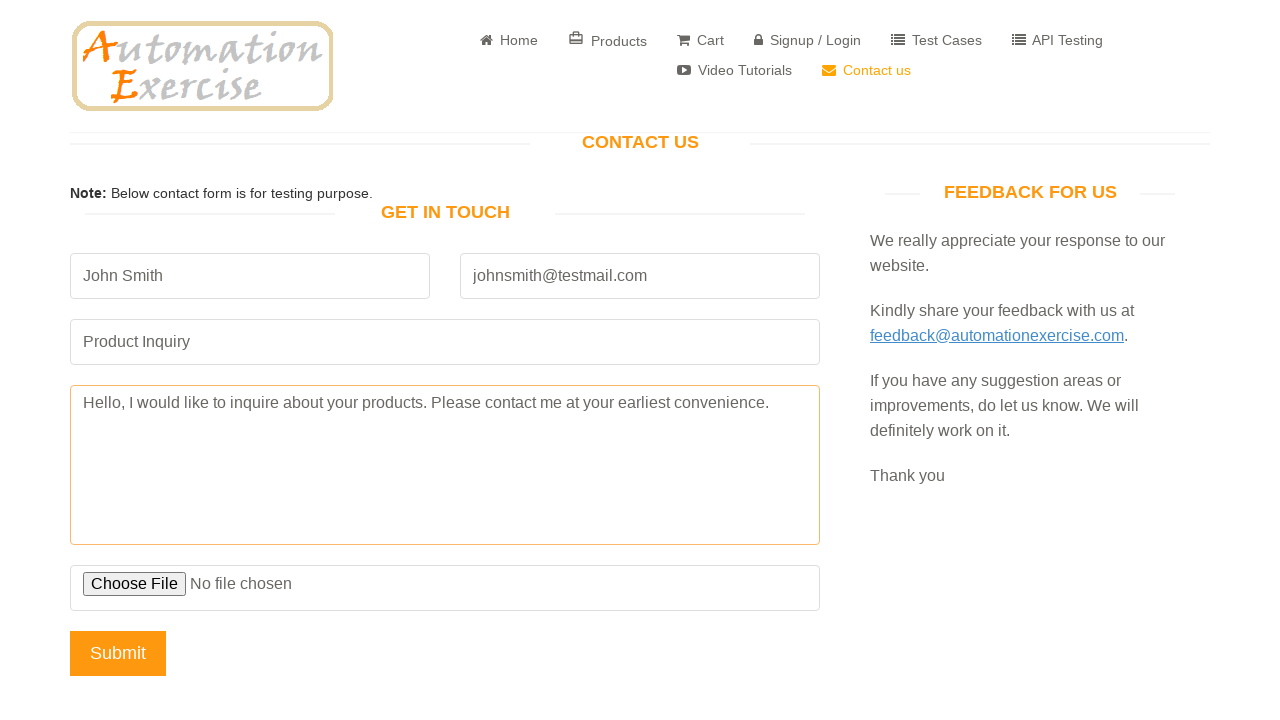

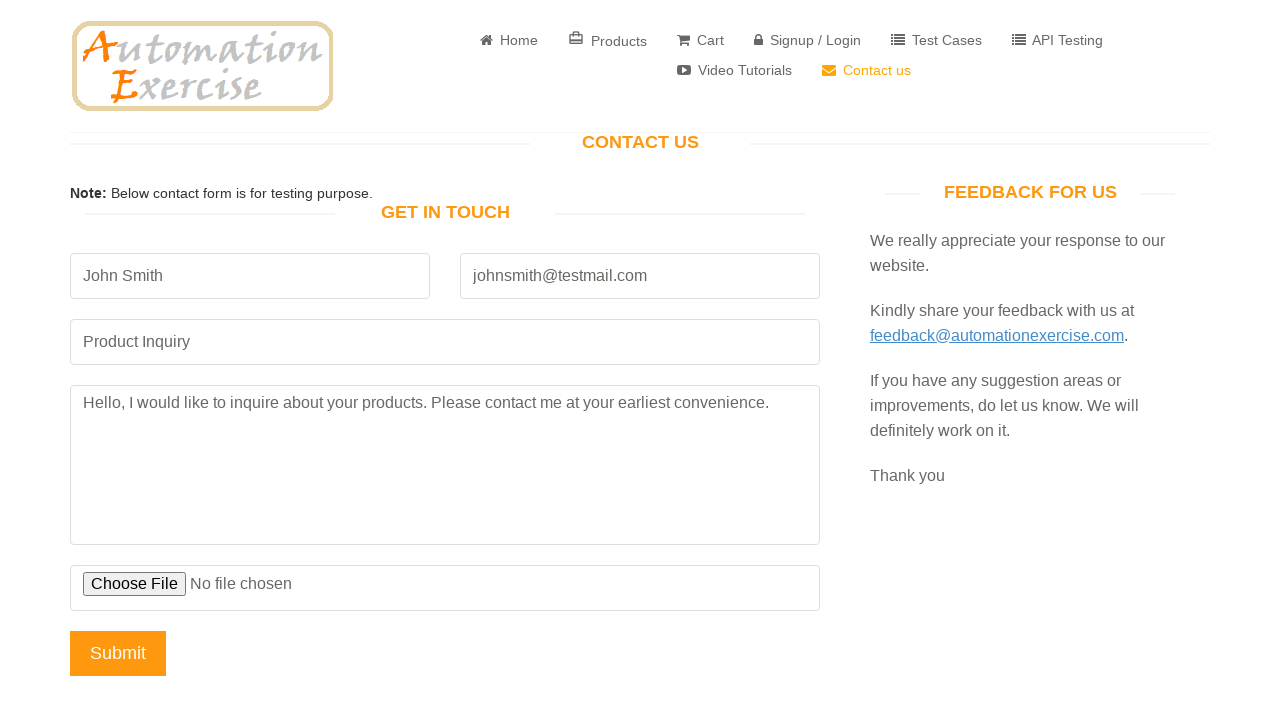